Tests autosuggest dropdown functionality by typing partial text and selecting a matching country from the suggestions

Starting URL: https://rahulshettyacademy.com/dropdownsPractise/

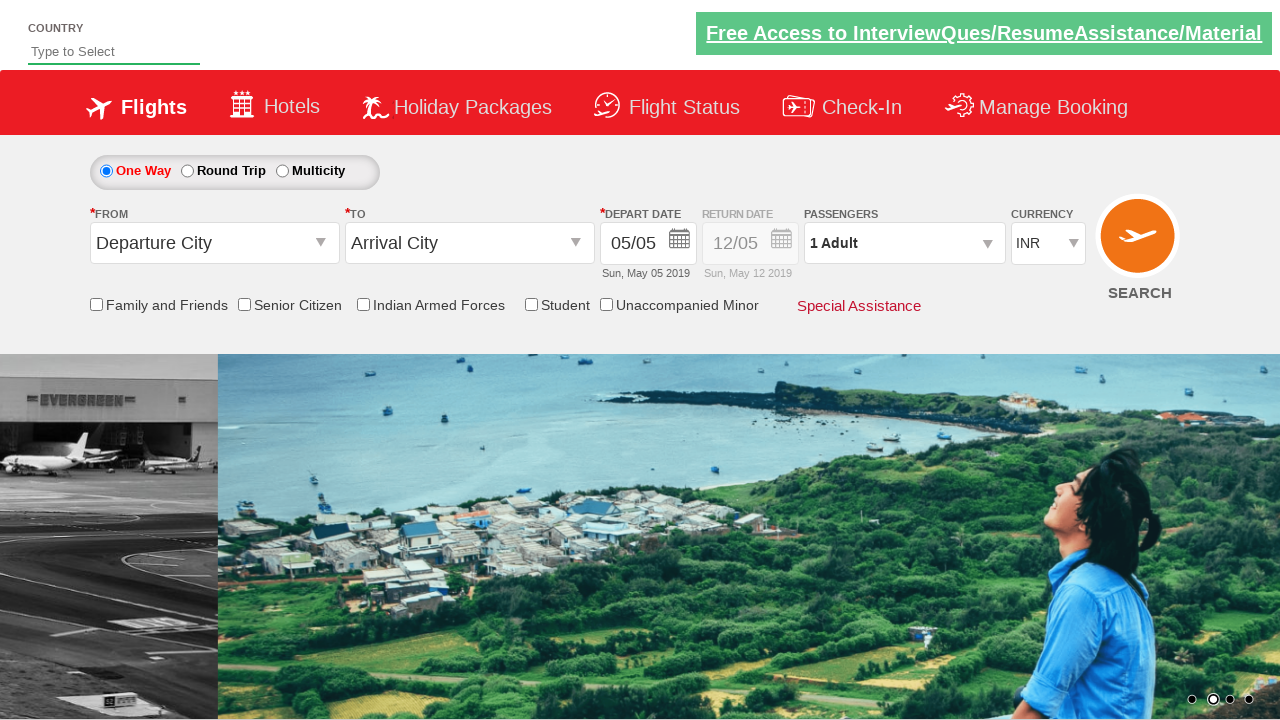

Filled autosuggest field with partial text 'Ja' on #autosuggest
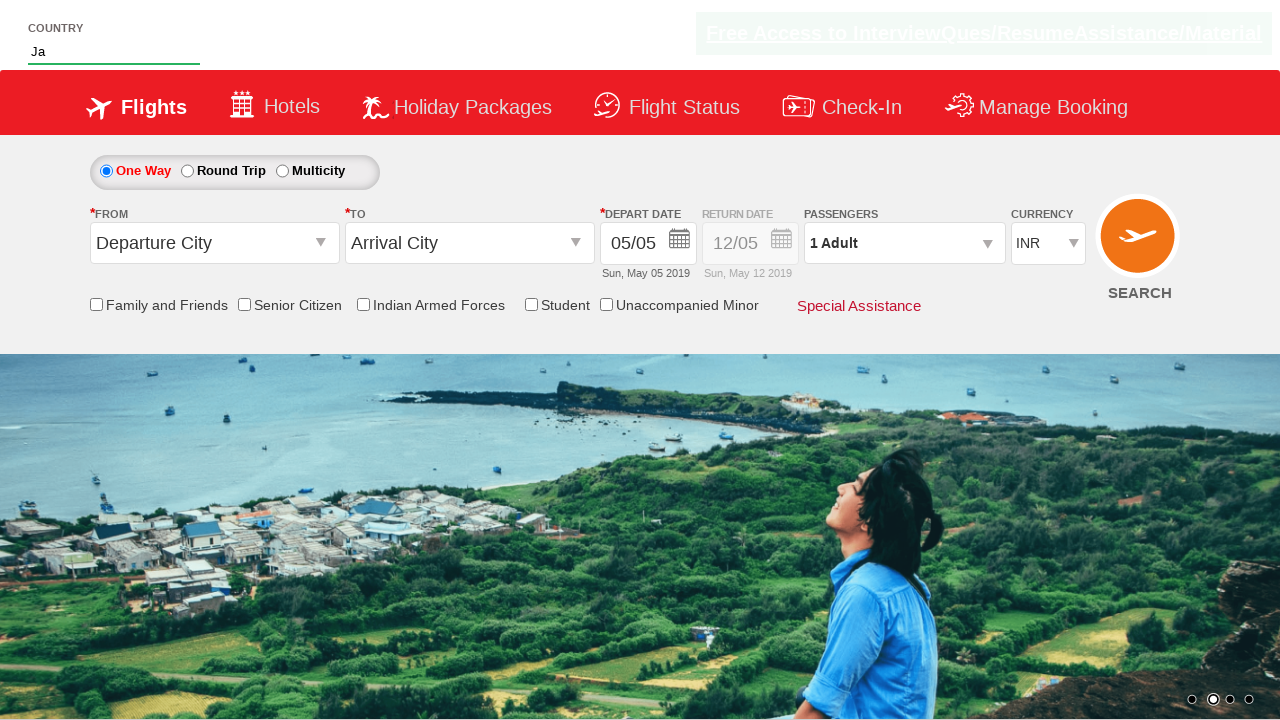

Waited for autosuggest dropdown suggestions to appear
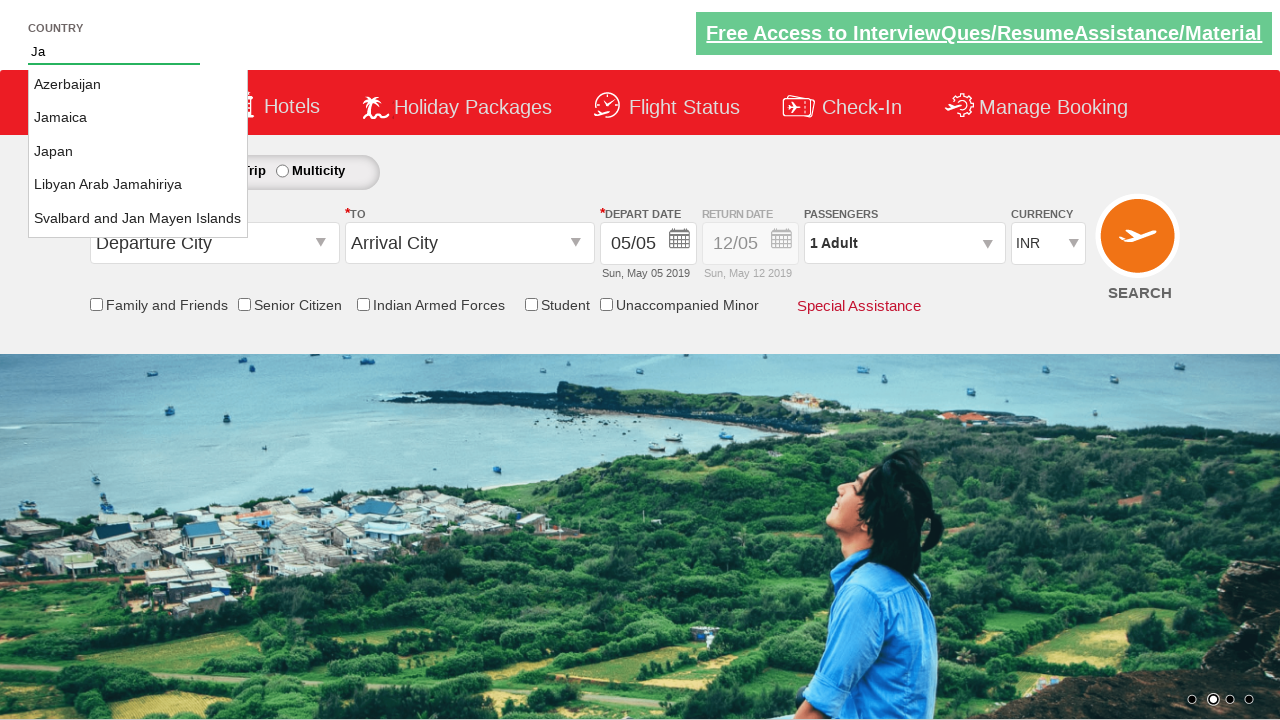

Retrieved all suggestion options from dropdown
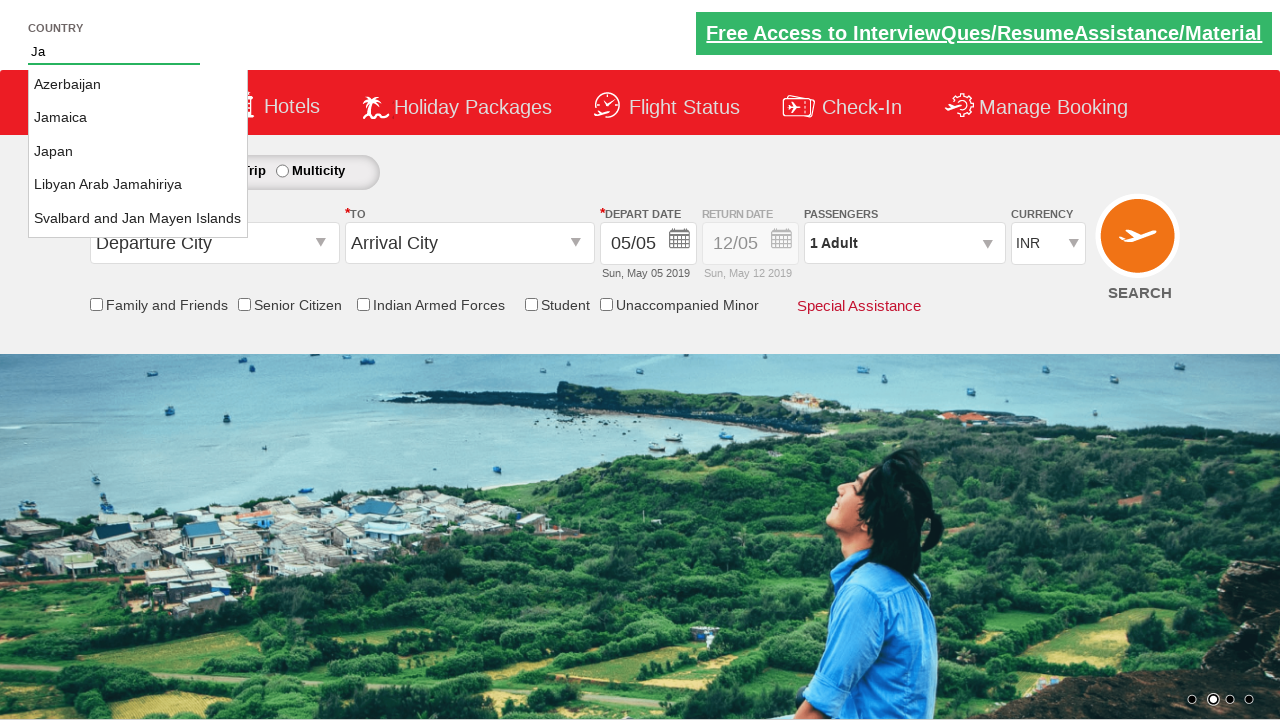

Found and clicked on 'Japan' from the autosuggest dropdown at (138, 152) on xpath=//li[@class='ui-menu-item']/a >> nth=2
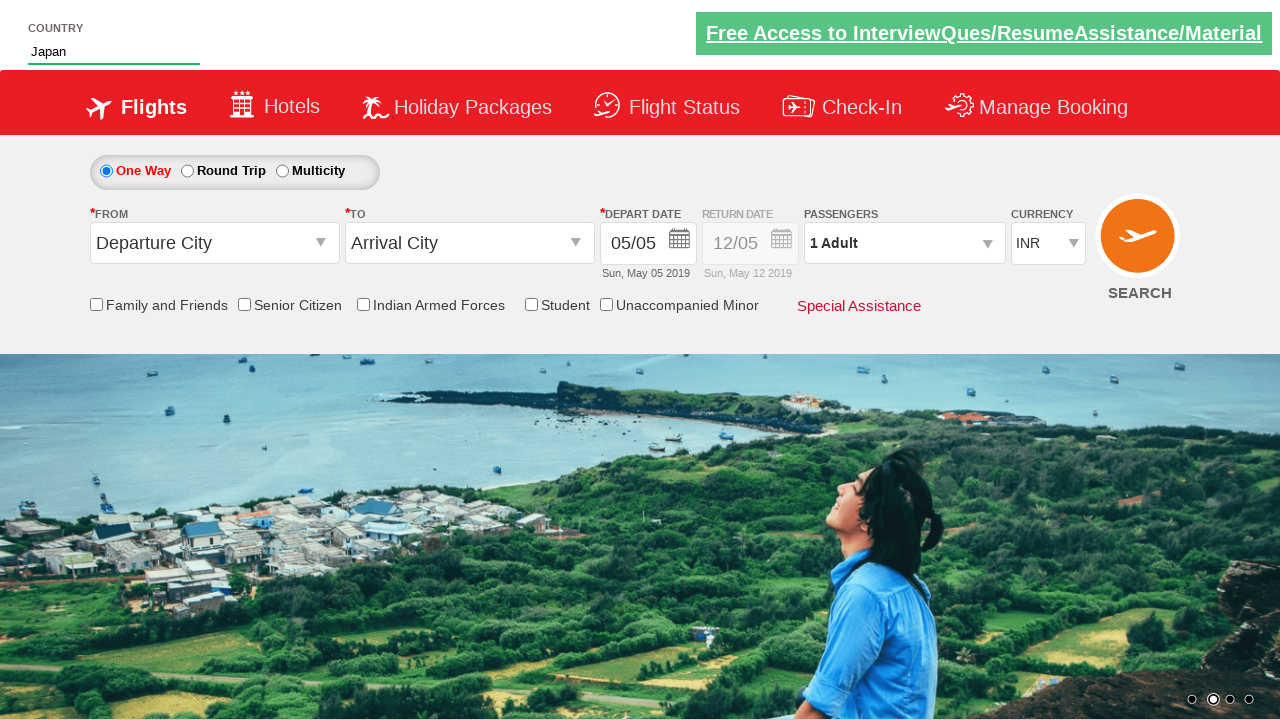

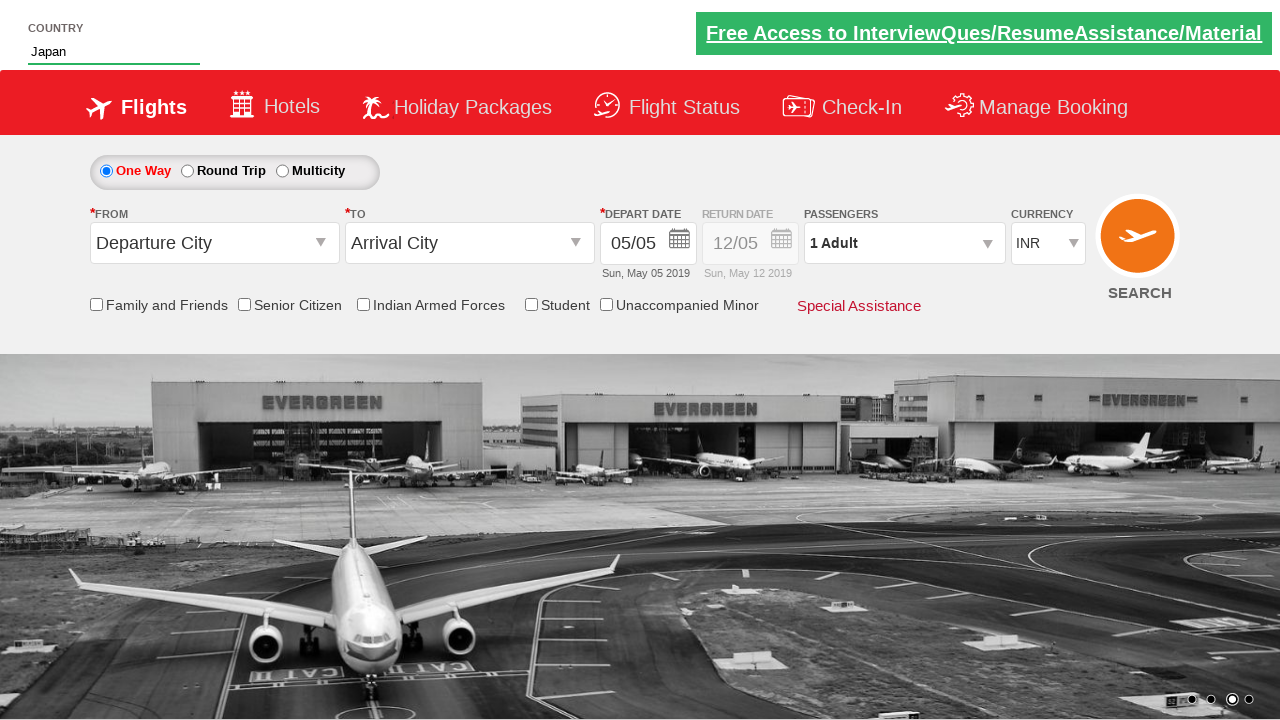